Tests scrolling to an element by scrolling the Inputs link into view

Starting URL: https://practice.cydeo.com/

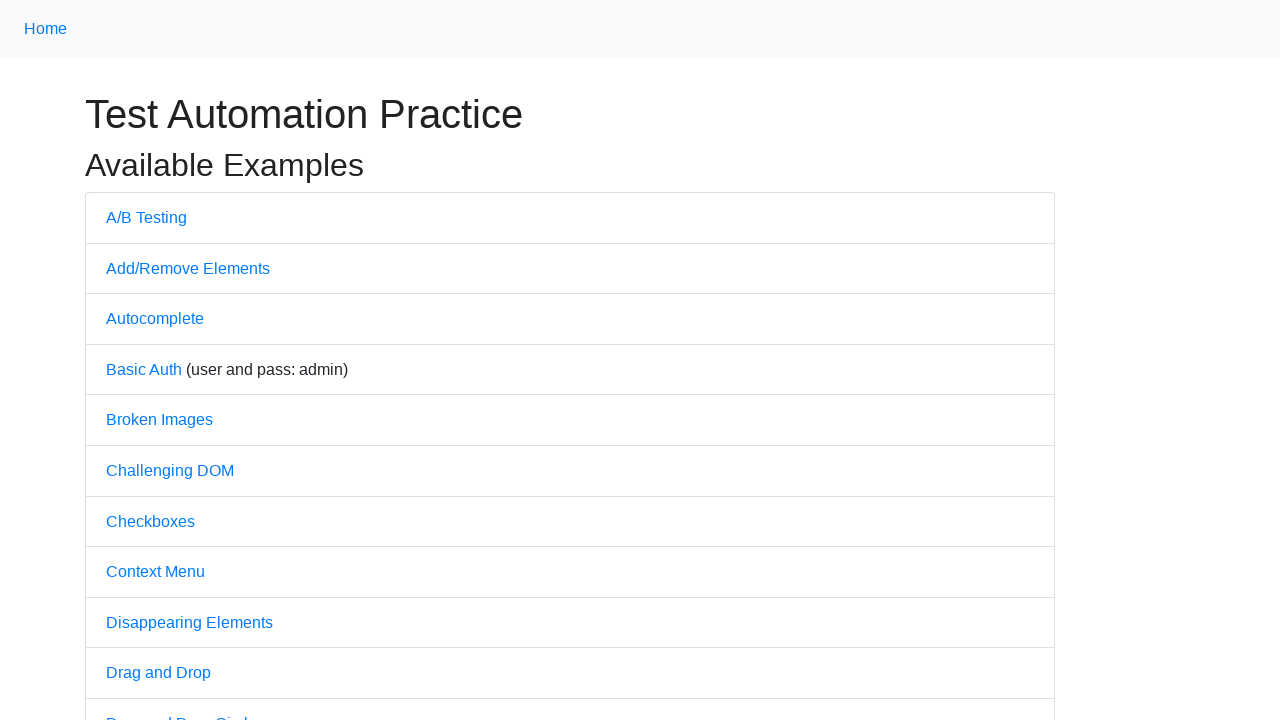

Located the Inputs link element
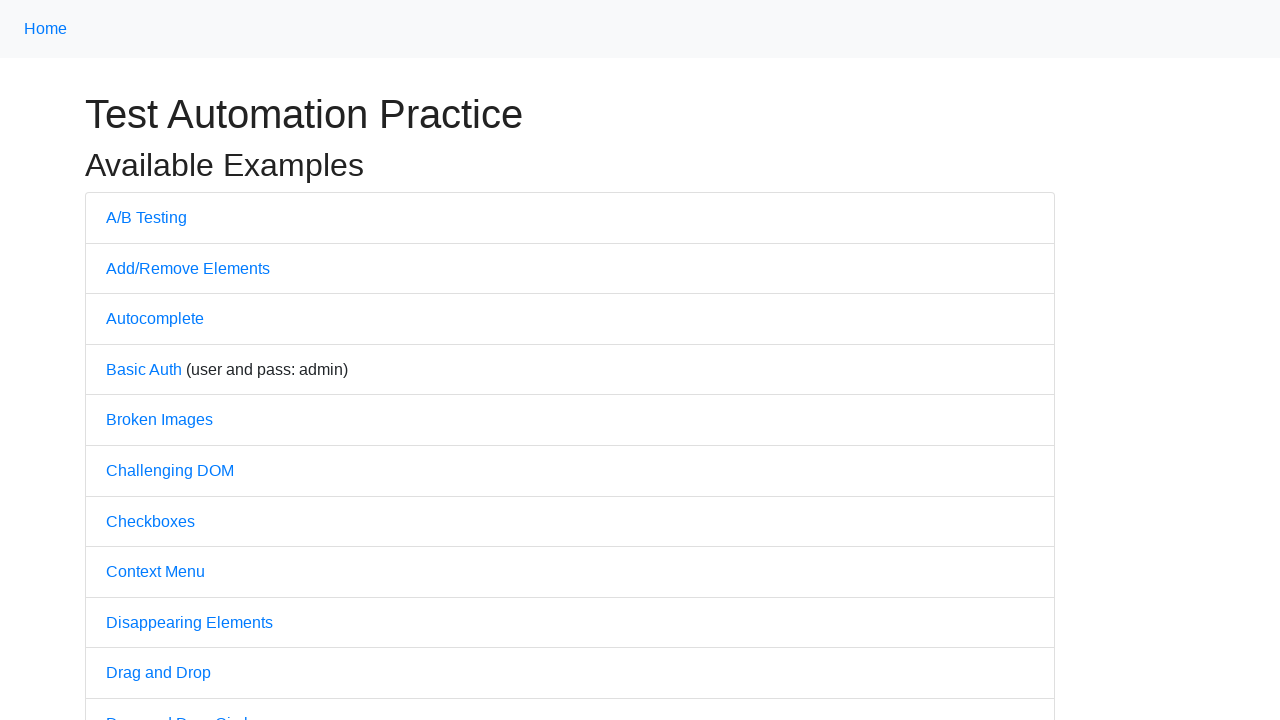

Scrolled the Inputs link into view
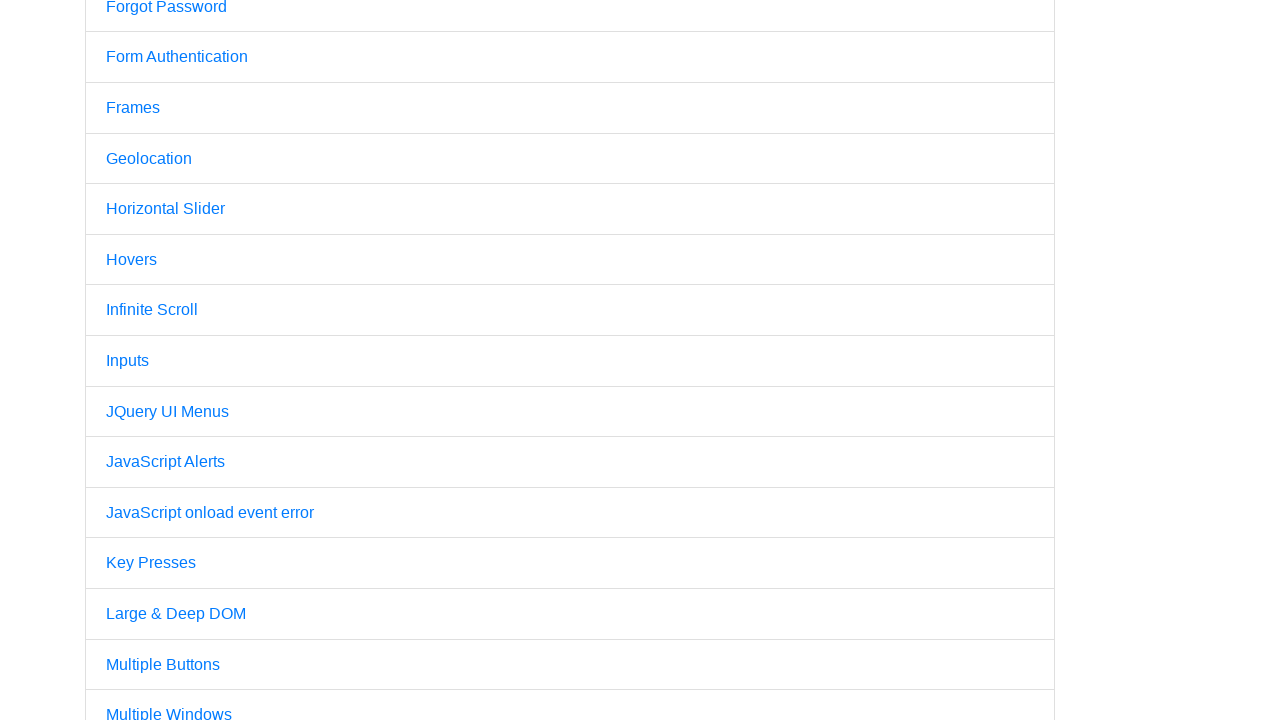

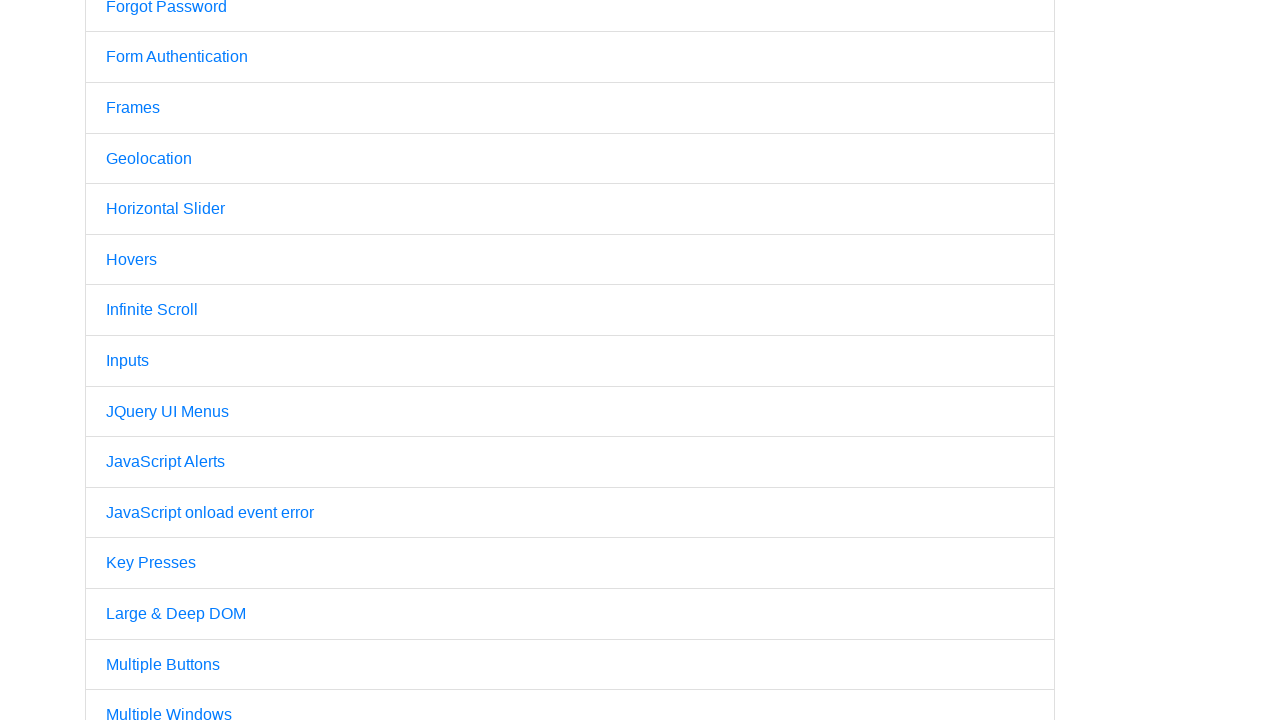